Tests date picker functionality by opening the date picker widget and navigating through months/years to select a specific date (March 17, 2026)

Starting URL: https://testautomationpractice.blogspot.com/

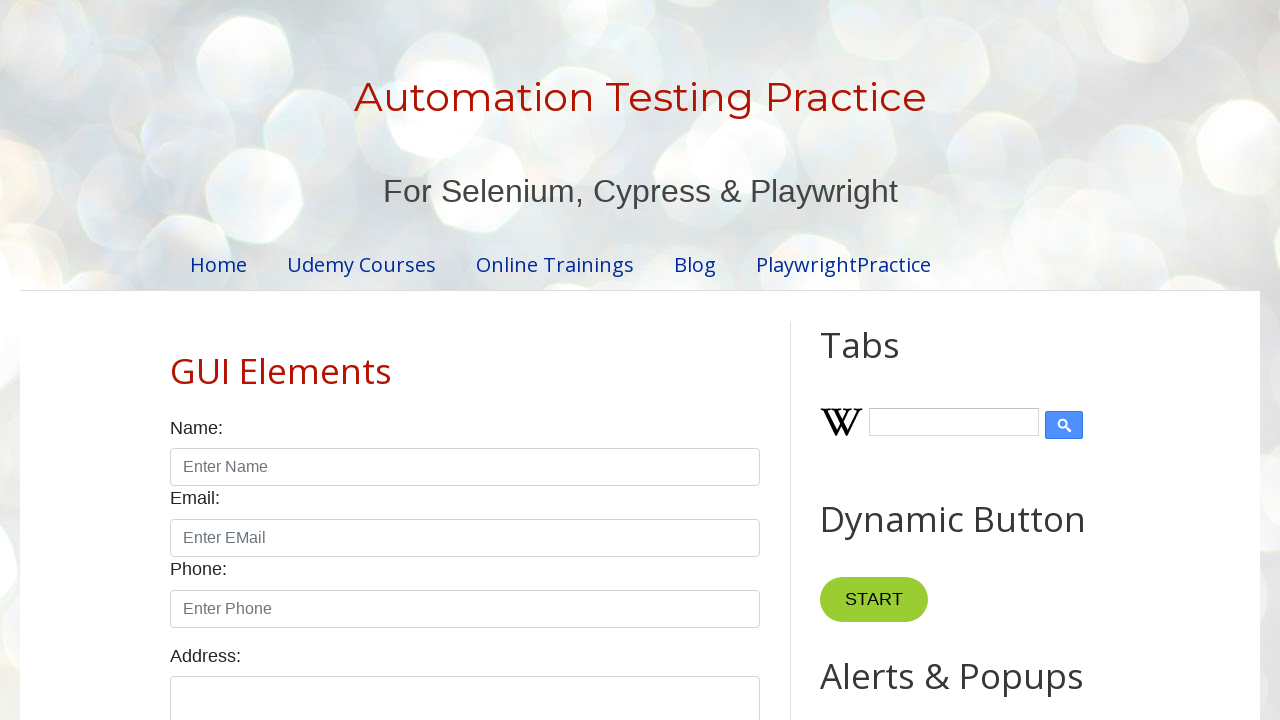

Clicked on date picker to open widget at (515, 360) on #datepicker
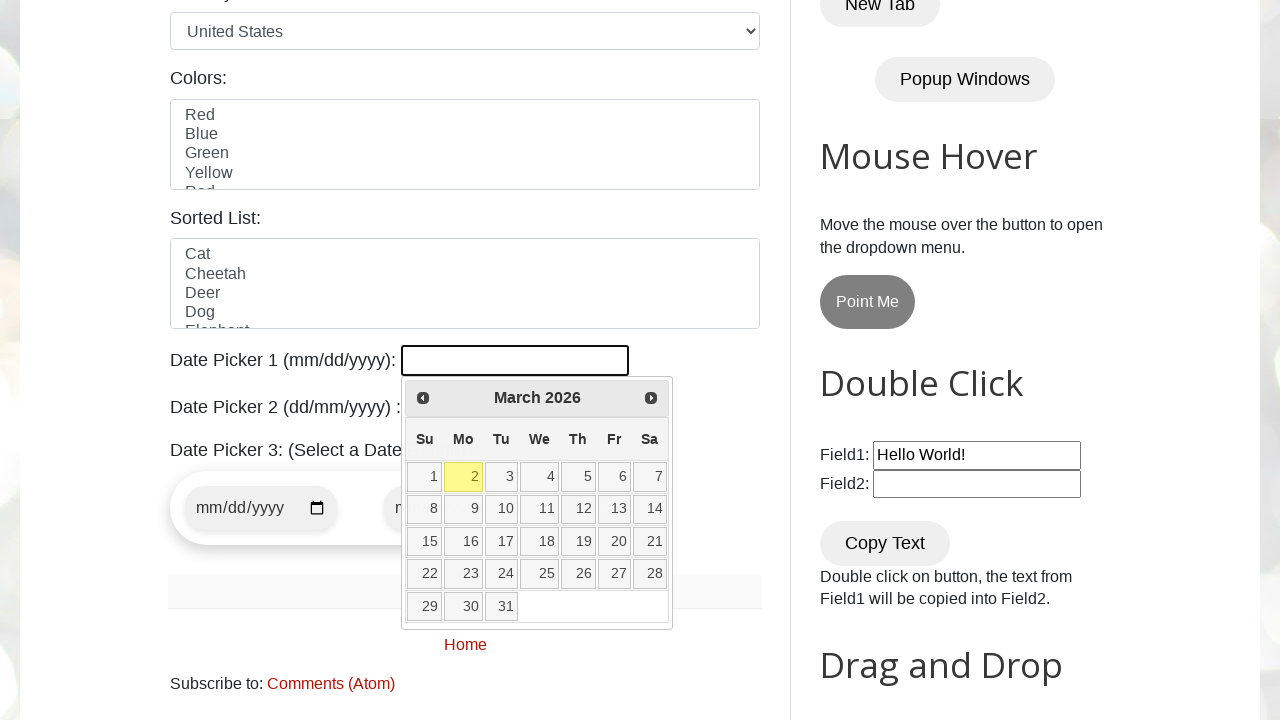

Retrieved current year: 2026
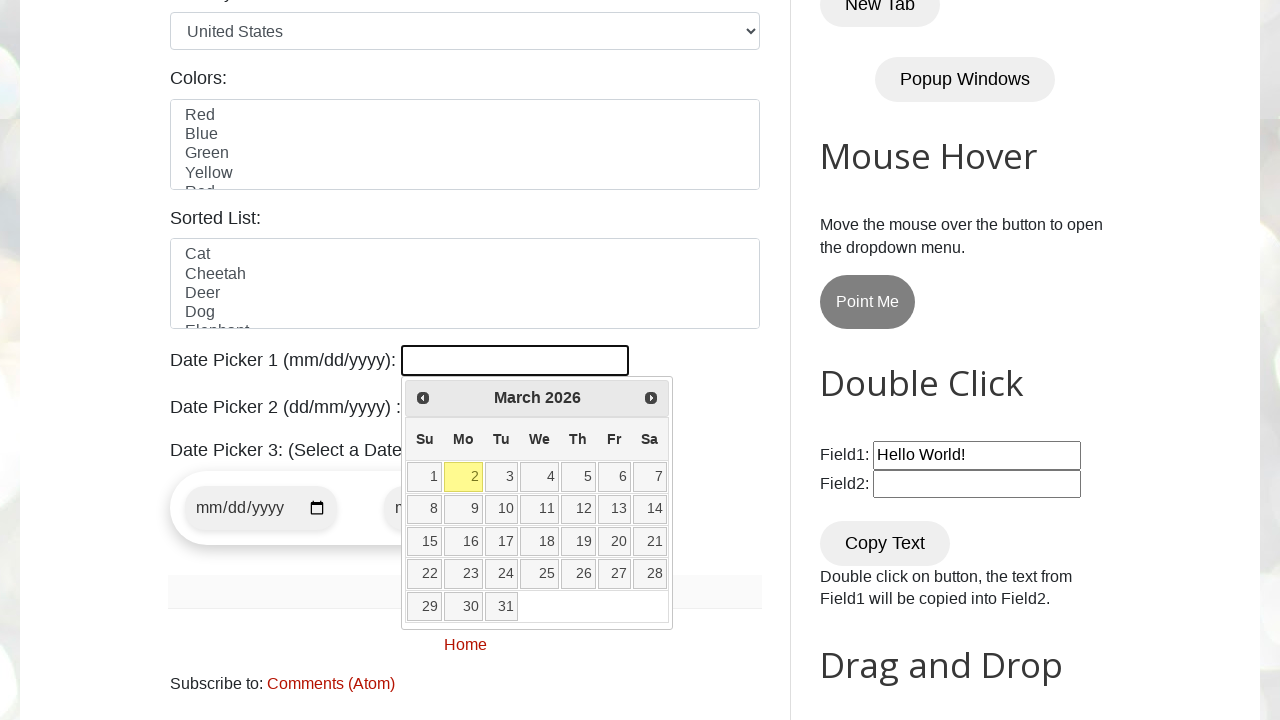

Retrieved current month: March
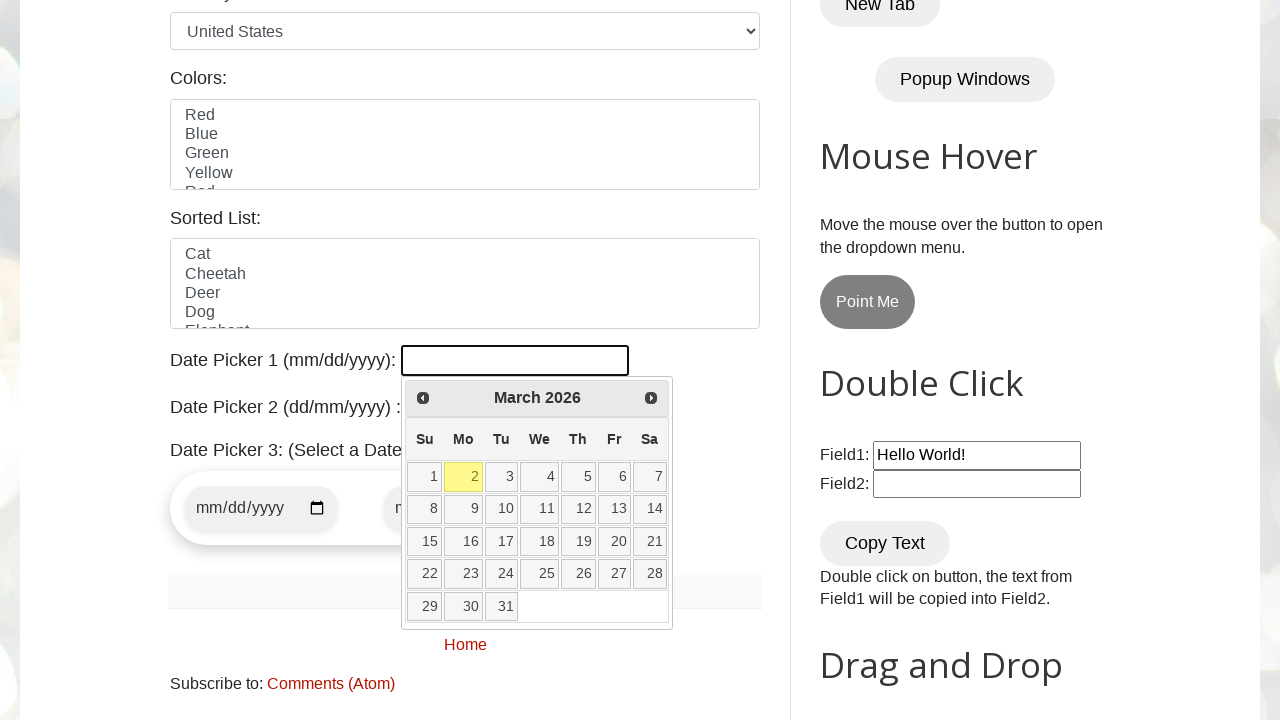

Reached target date - March 2026
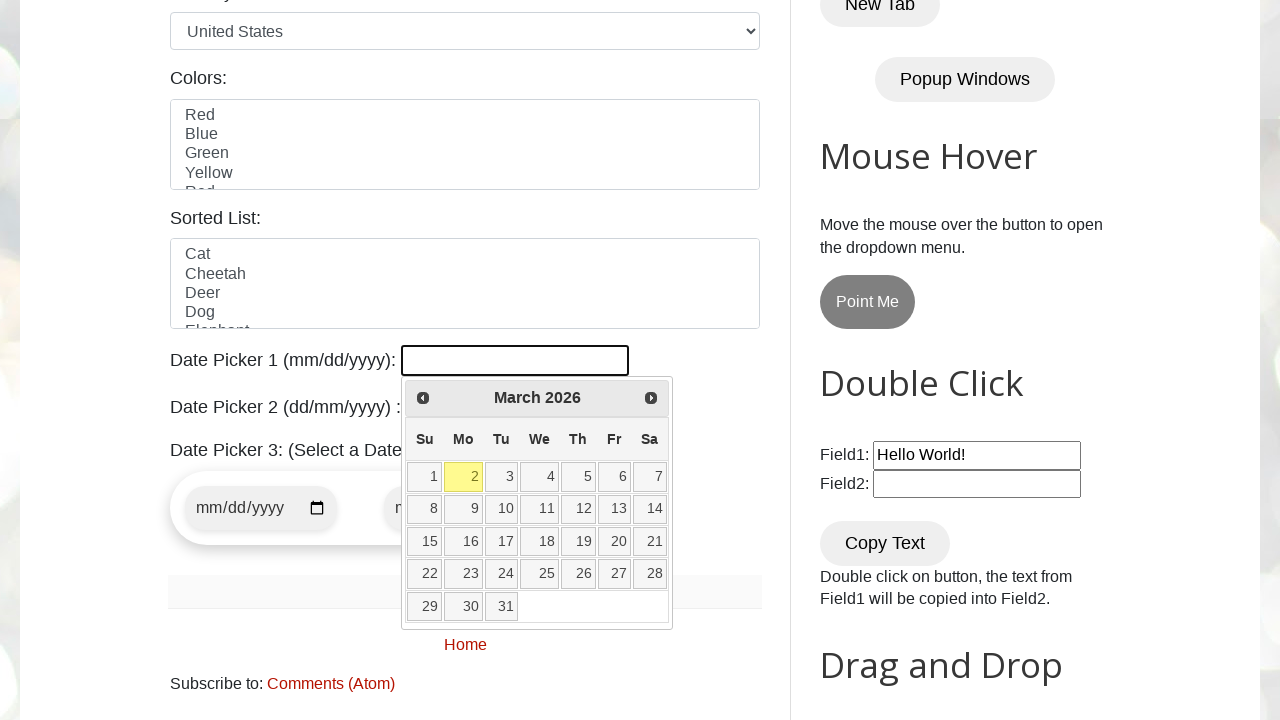

Selected date: 17 at (502, 542) on [data-date="17"]
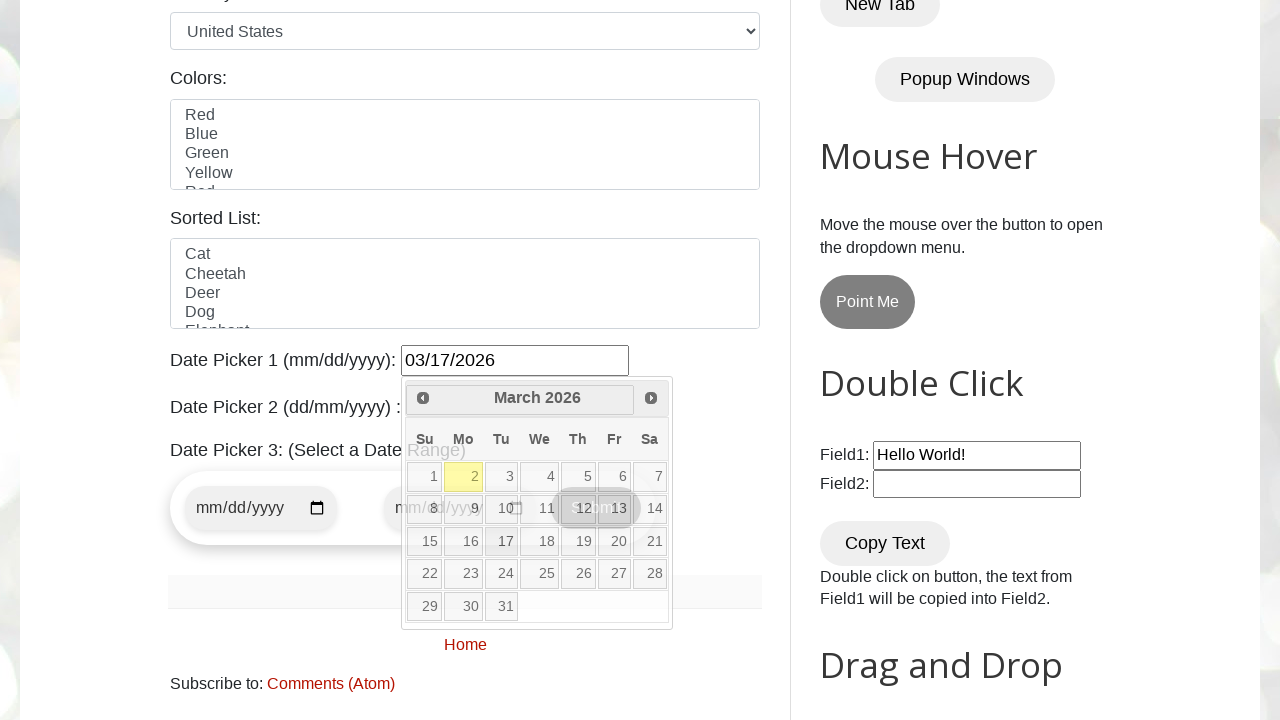

Waited 1 second for date selection to complete
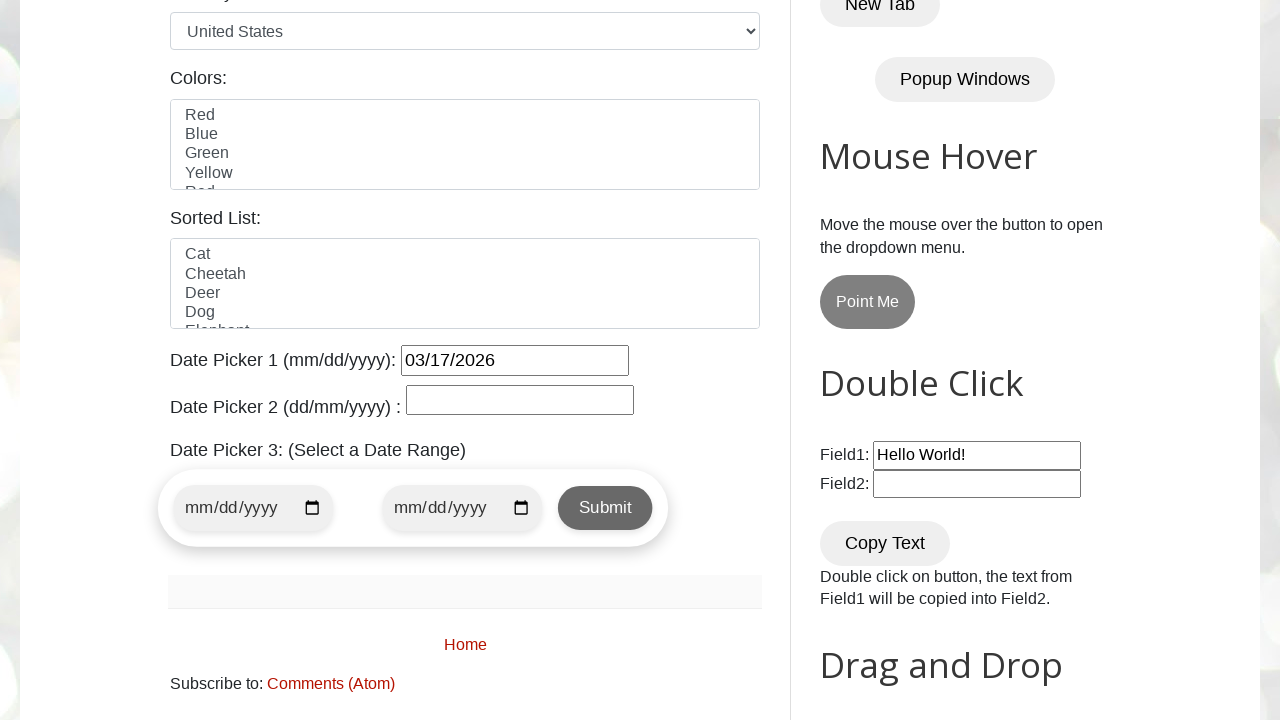

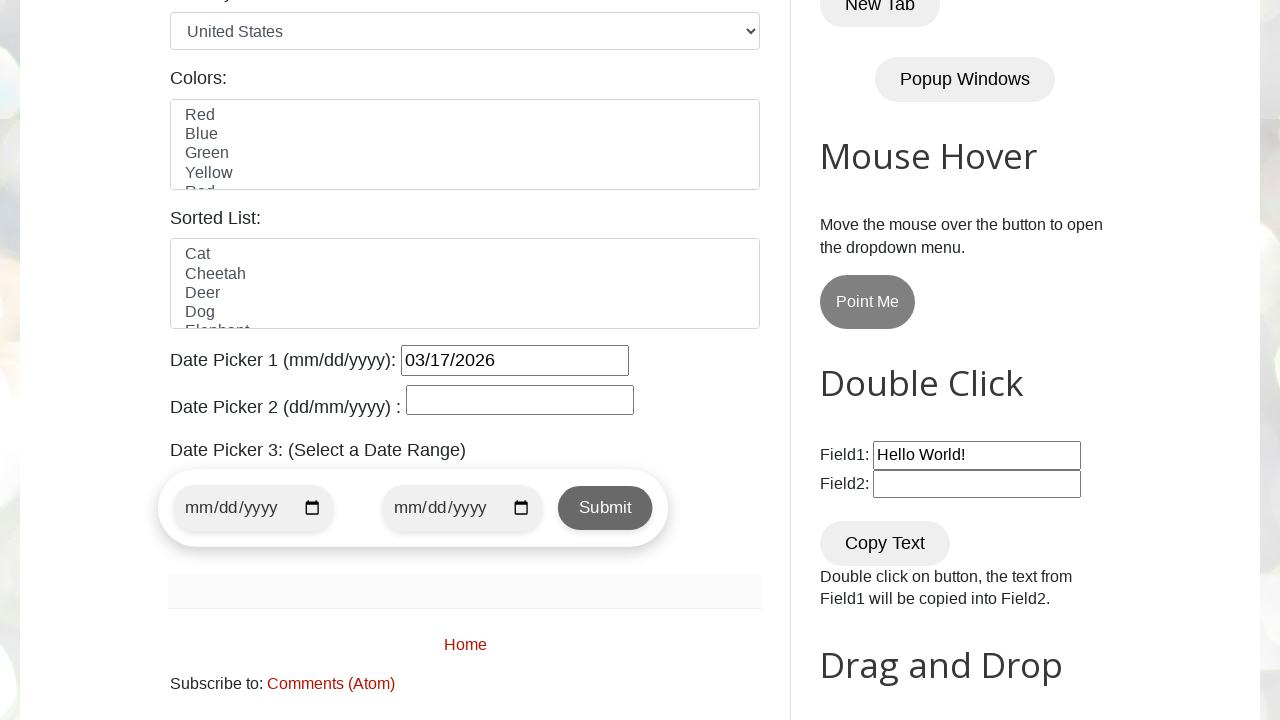